Tests filtering to display all items by clicking through Active and Completed filters, then clicking All.

Starting URL: https://demo.playwright.dev/todomvc

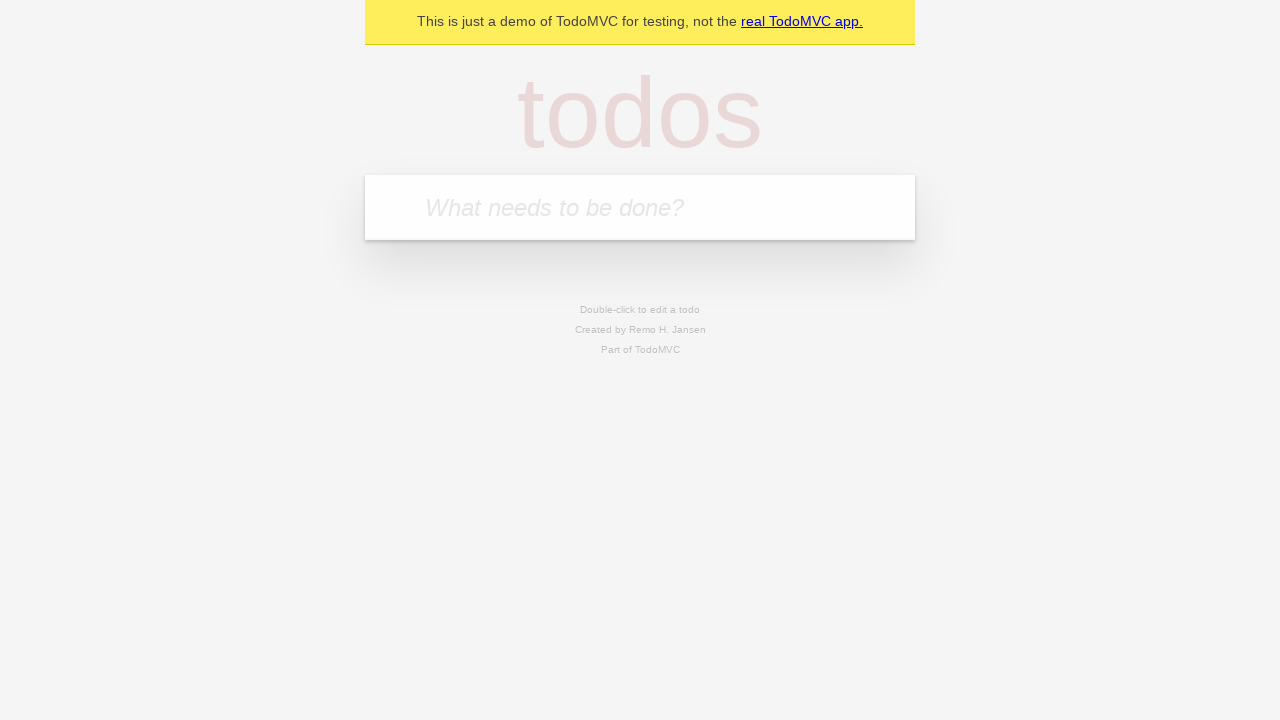

Filled new todo field with 'buy some cheese' on .new-todo
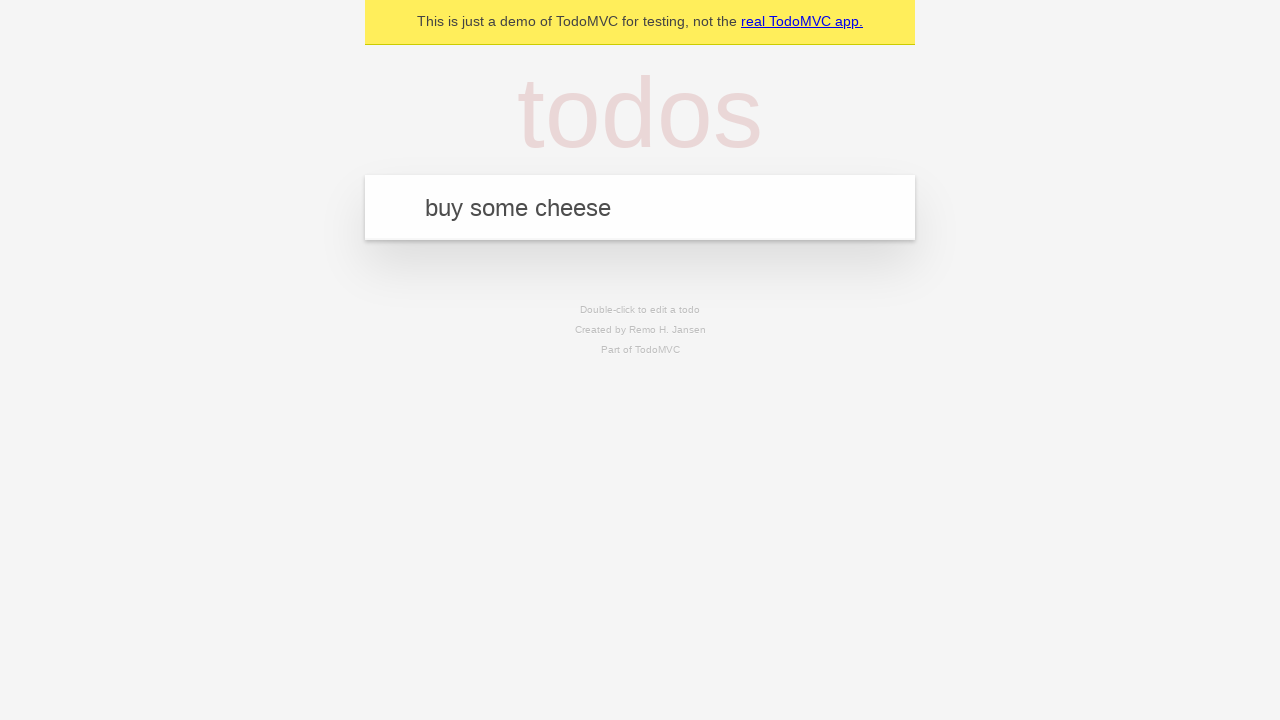

Pressed Enter to add 'buy some cheese' todo on .new-todo
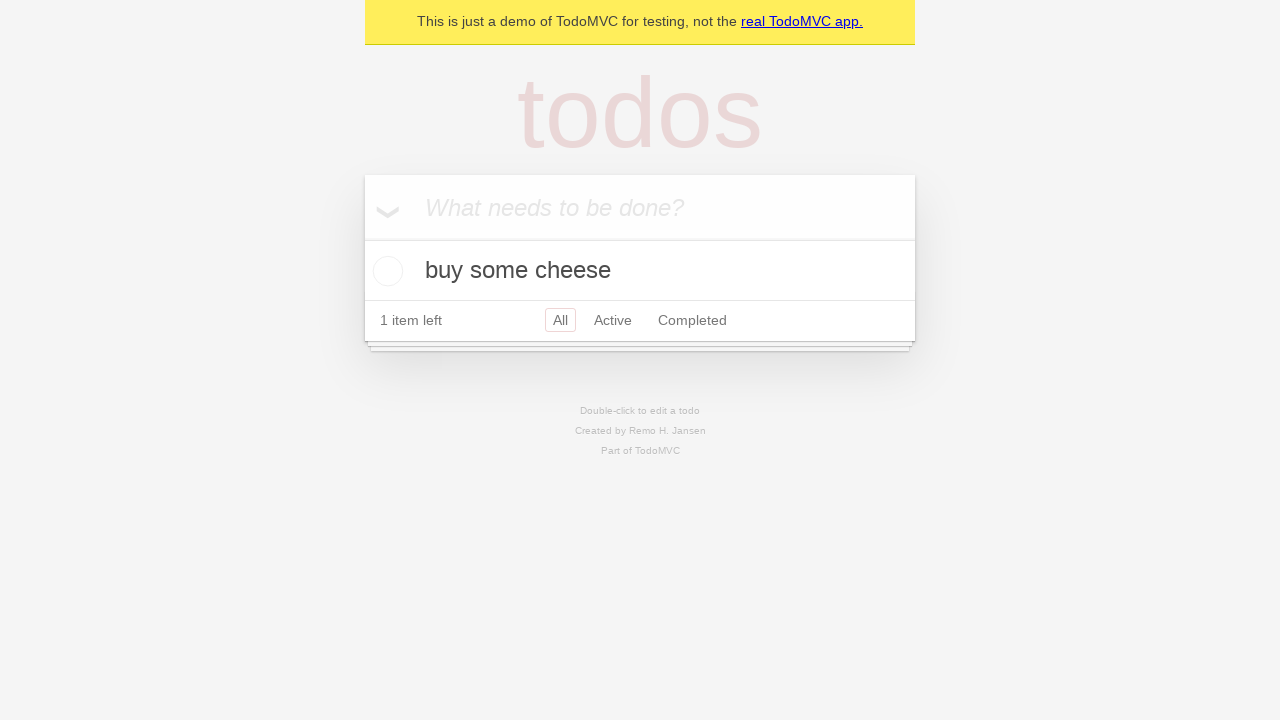

Filled new todo field with 'feed the cat' on .new-todo
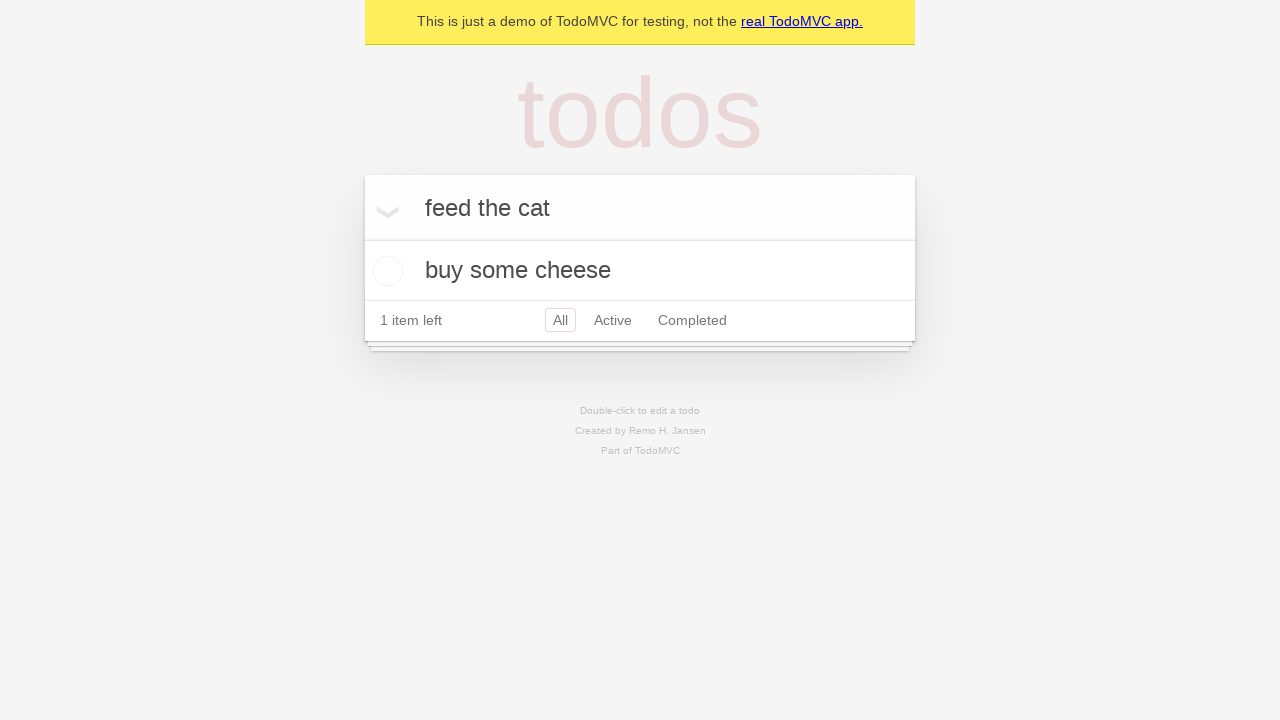

Pressed Enter to add 'feed the cat' todo on .new-todo
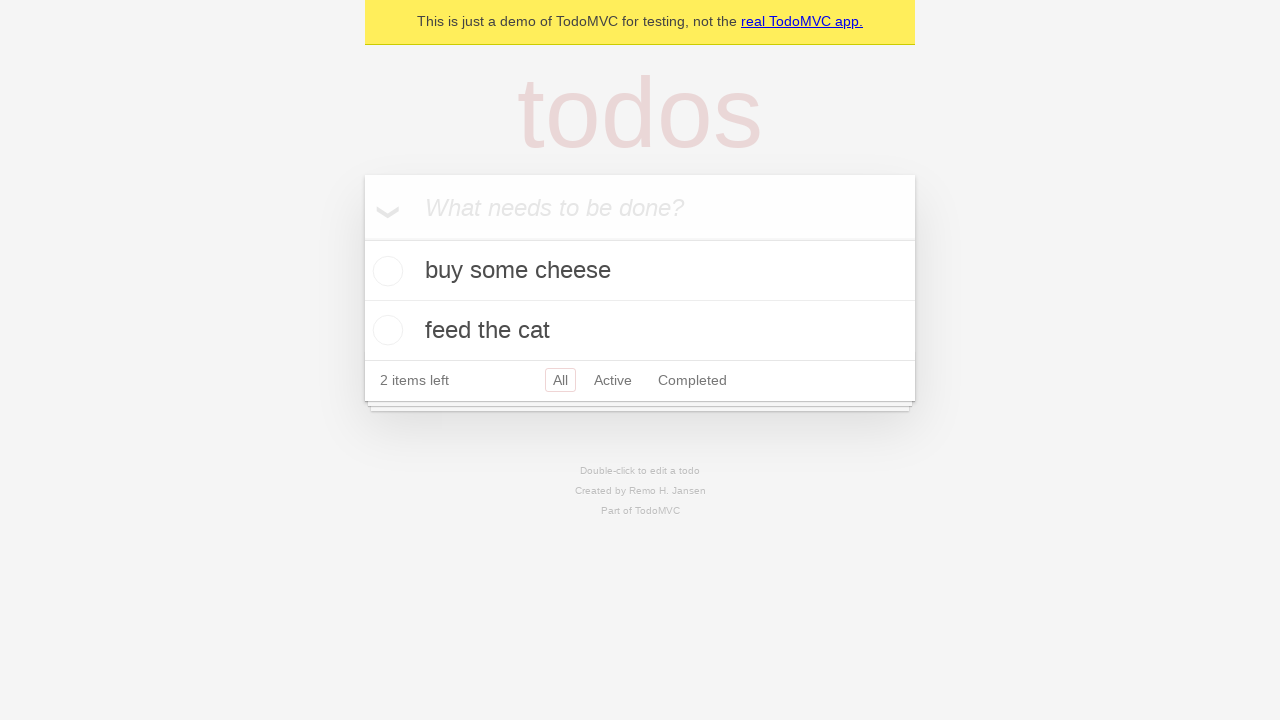

Filled new todo field with 'book a doctors appointment' on .new-todo
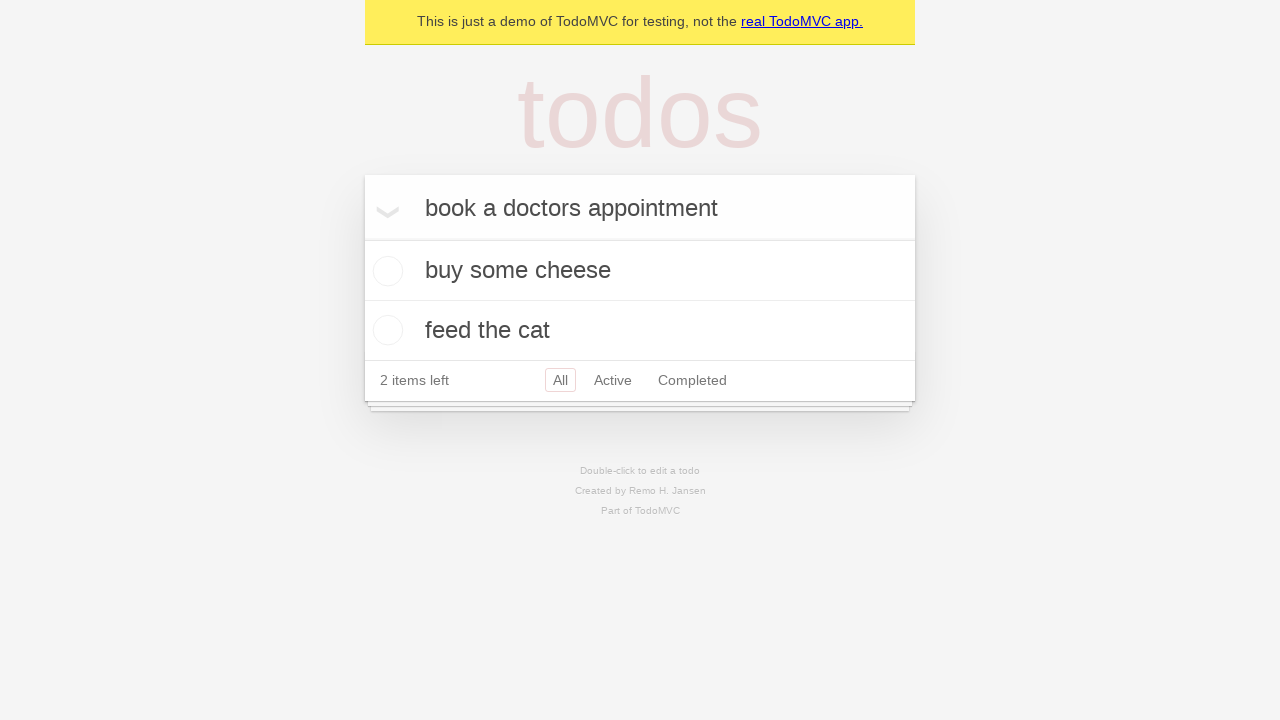

Pressed Enter to add 'book a doctors appointment' todo on .new-todo
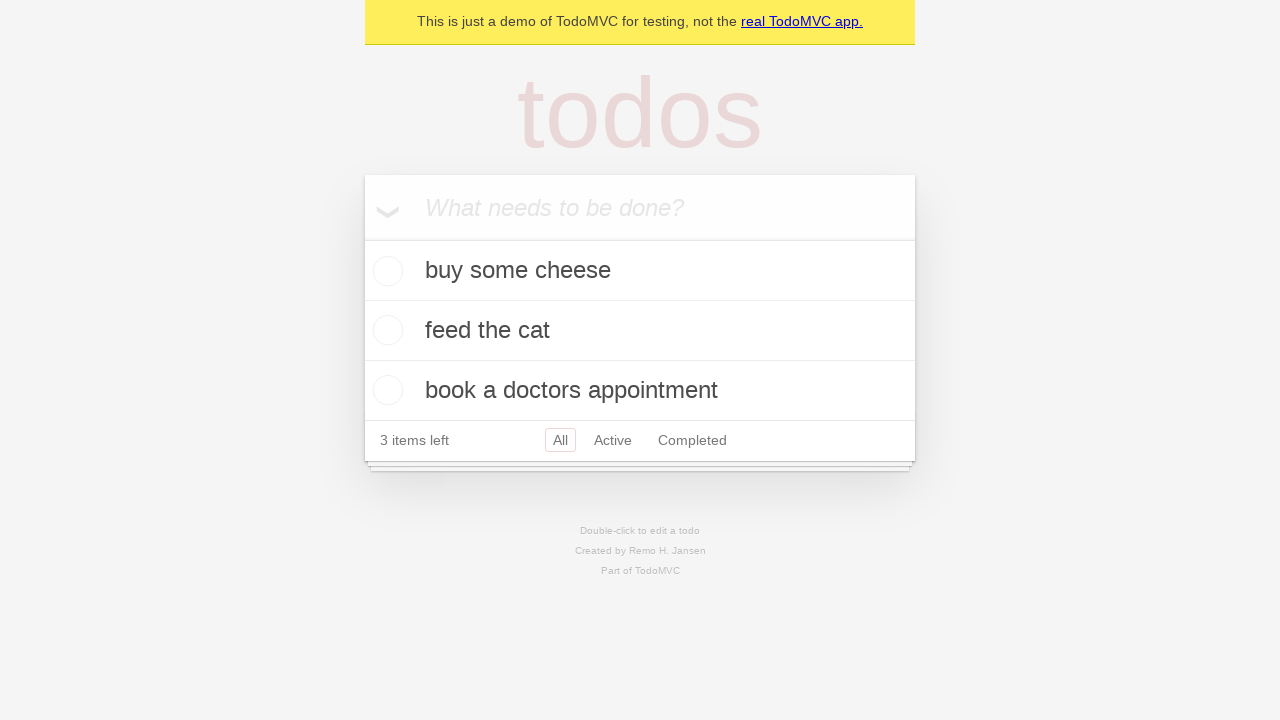

Checked the second todo item at (385, 330) on .todo-list li .toggle >> nth=1
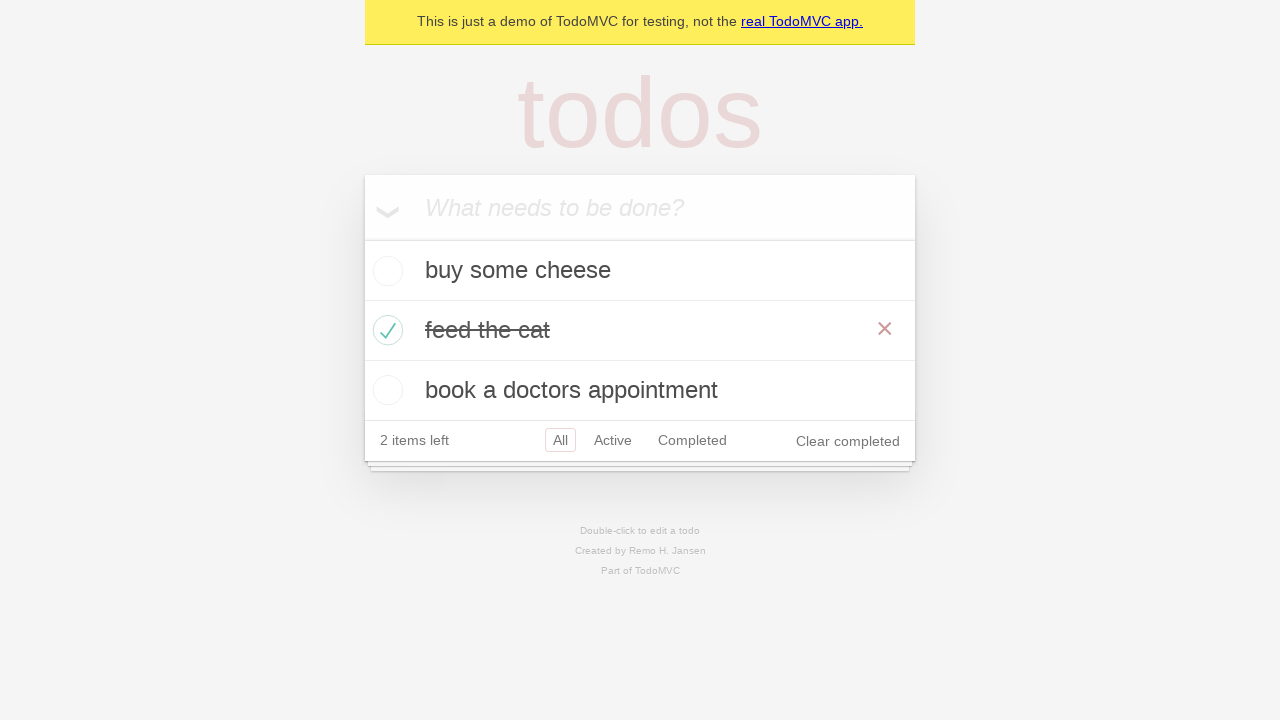

Clicked Active filter to display active todos only at (613, 440) on .filters >> text=Active
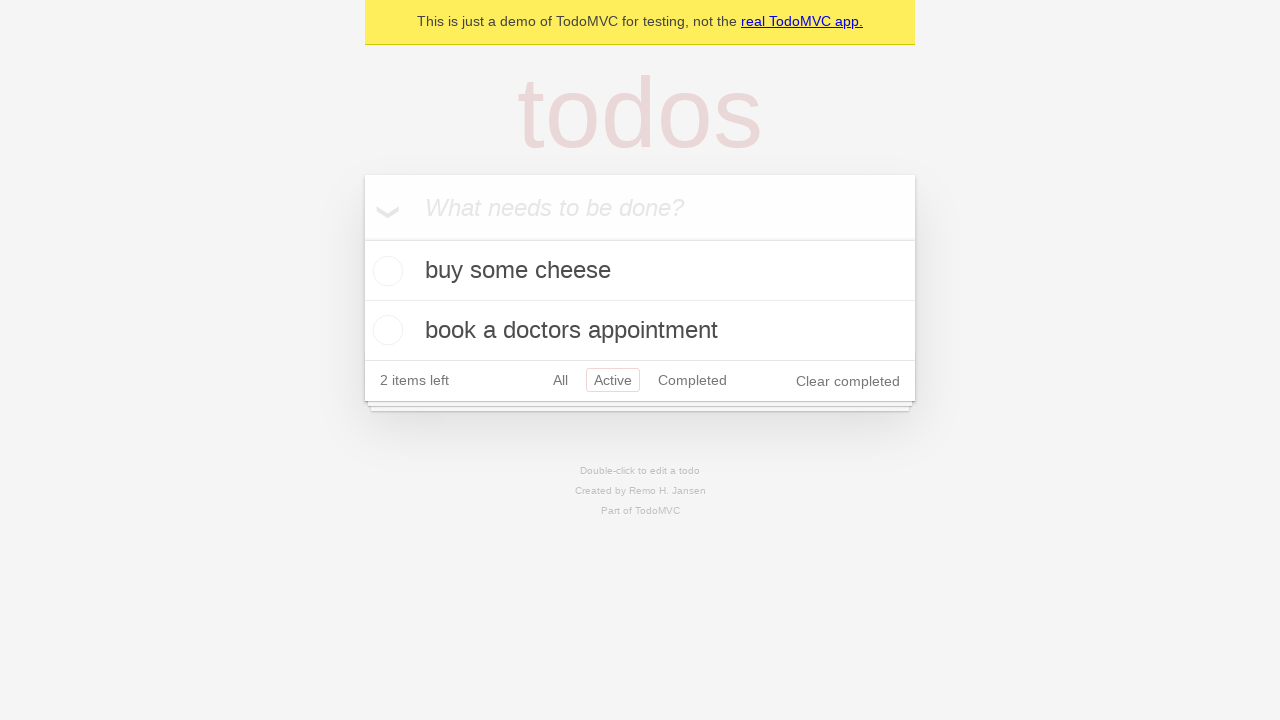

Clicked Completed filter to display completed todos only at (692, 380) on .filters >> text=Completed
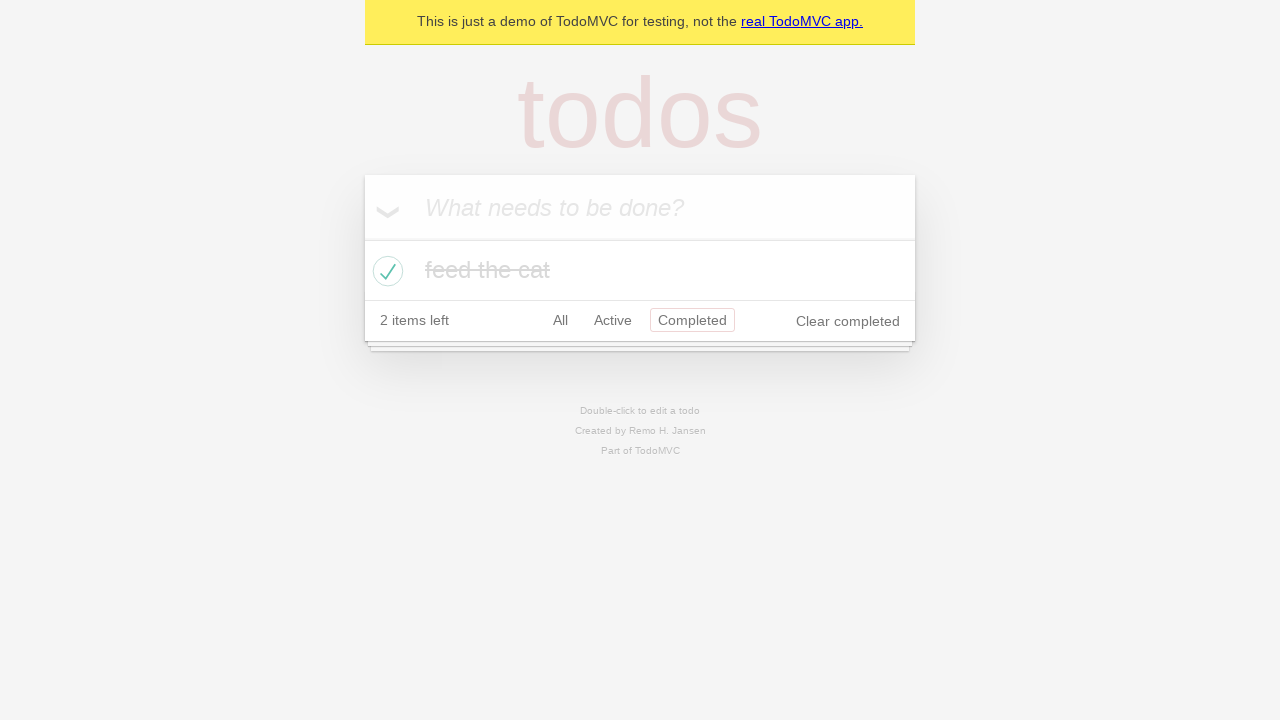

Clicked All filter to display all items at (560, 320) on .filters >> text=All
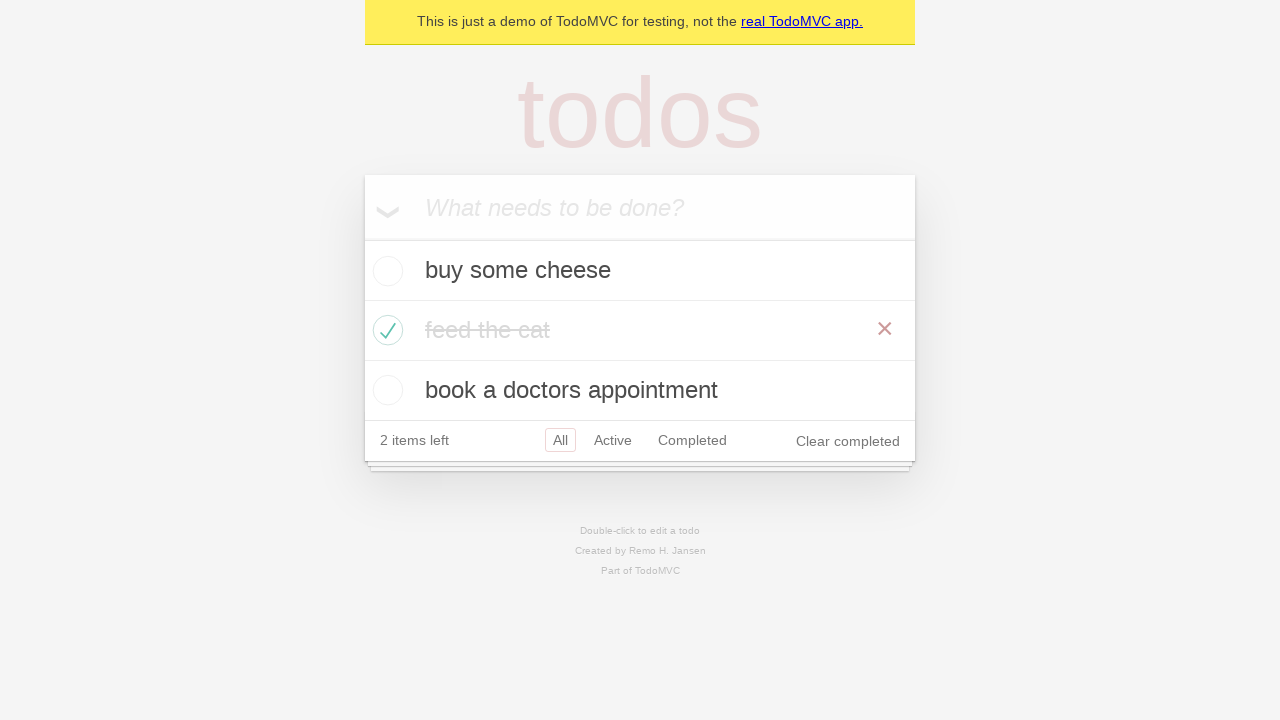

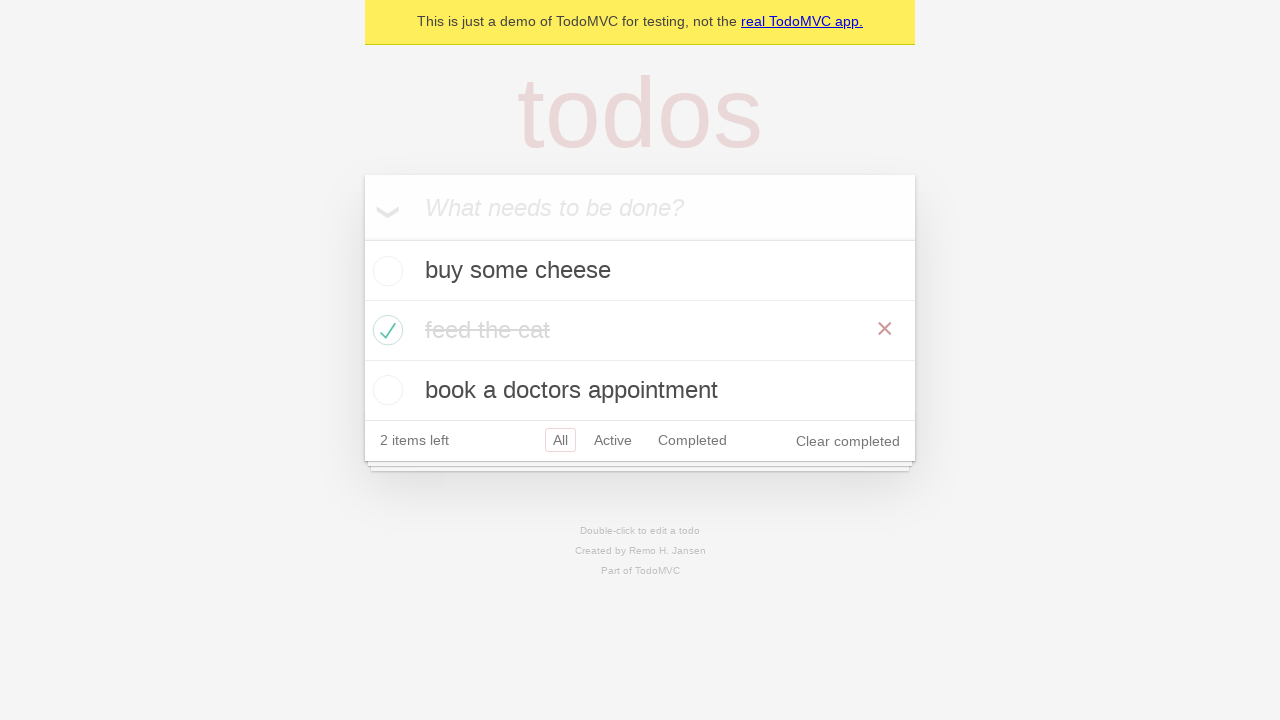